Navigates to a form page and attempts to fill in the first name field. Note: The original script uses an invalid ID selector that would fail, so correcting to the valid selector.

Starting URL: https://formy-project.herokuapp.com/form

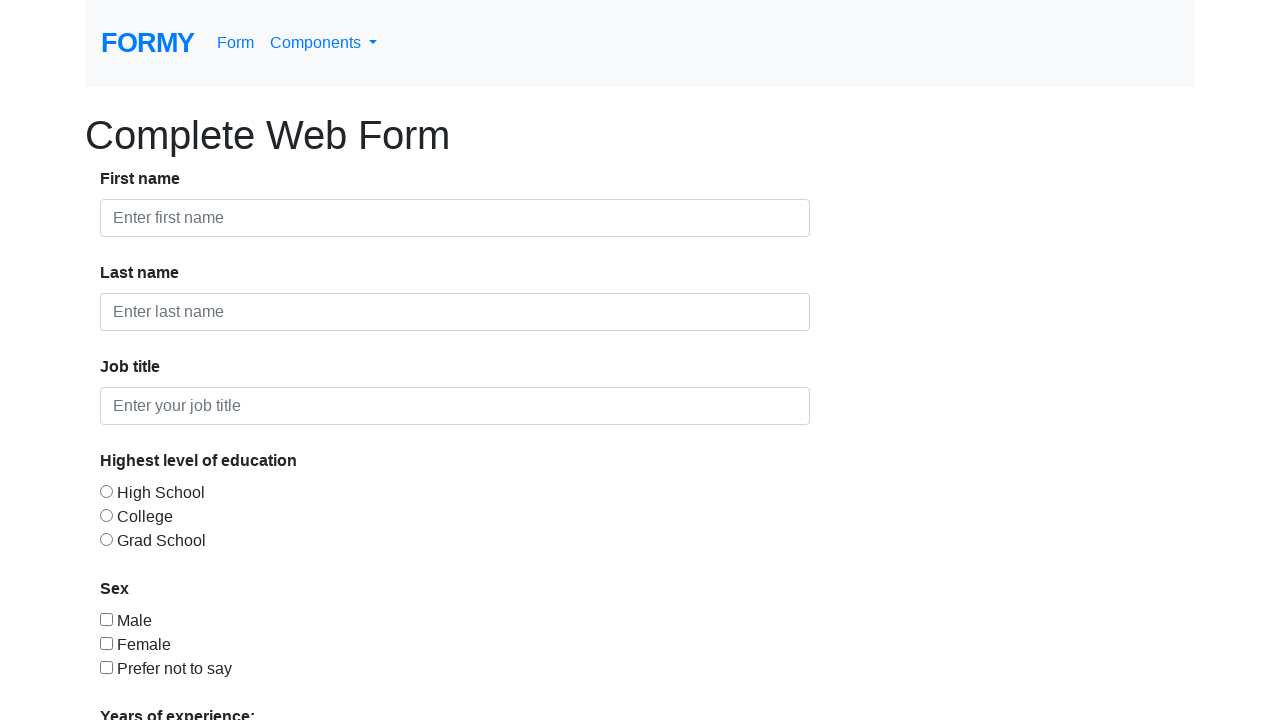

Filled first name field with 'Matei' on #first-name
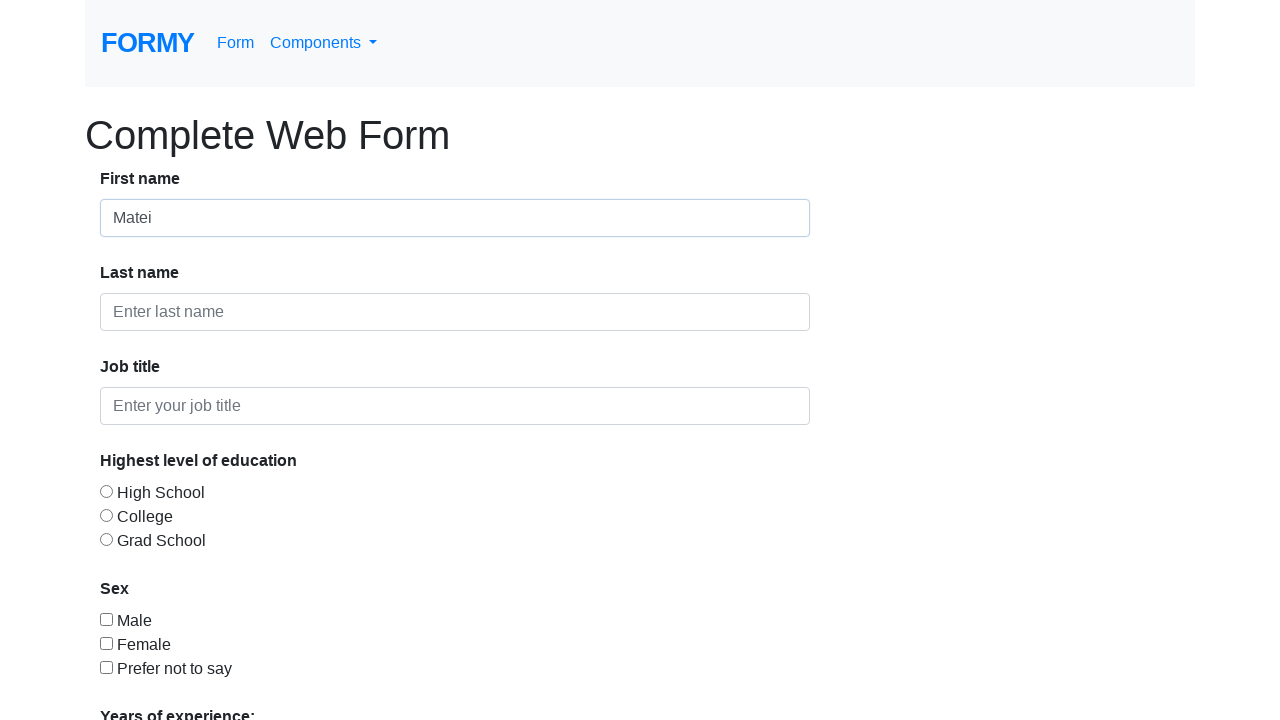

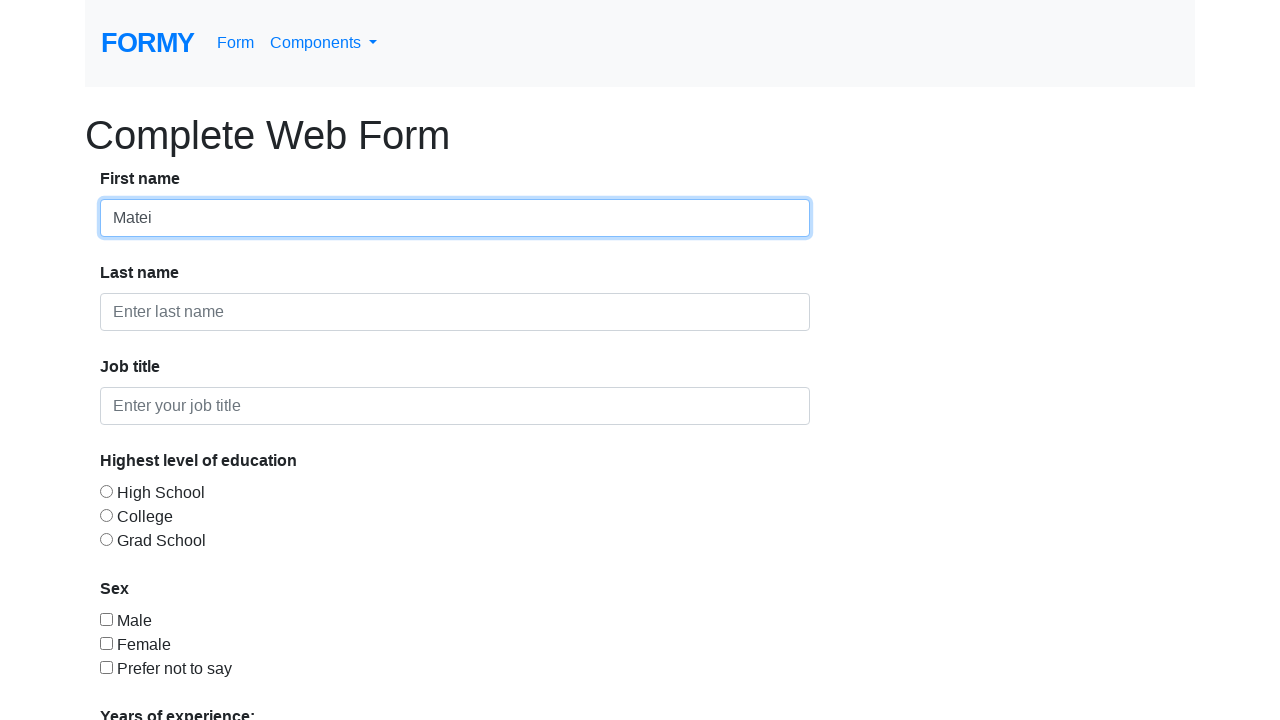